Completes a todo list challenge by dragging todo items to a completed tasks table in the correct order based on their task attribute

Starting URL: https://obstaclecourse.tricentis.com/Obstacles/23292

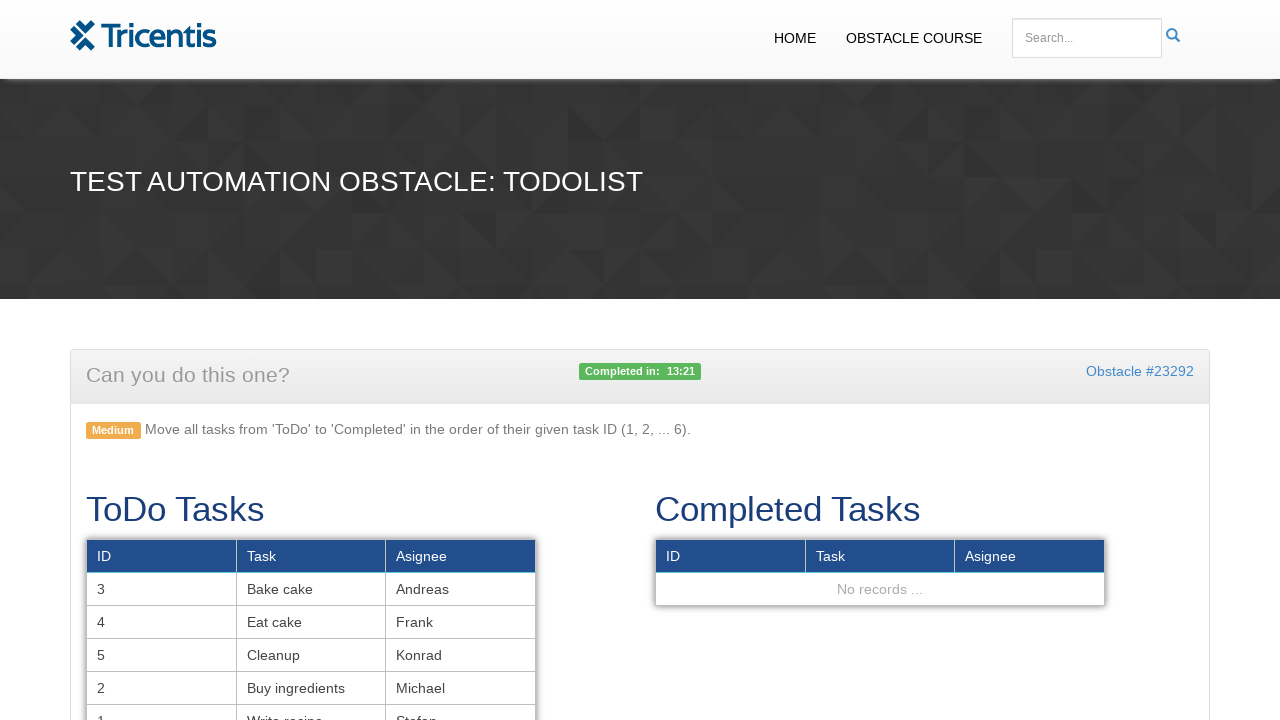

Waited for todo tasks table to load
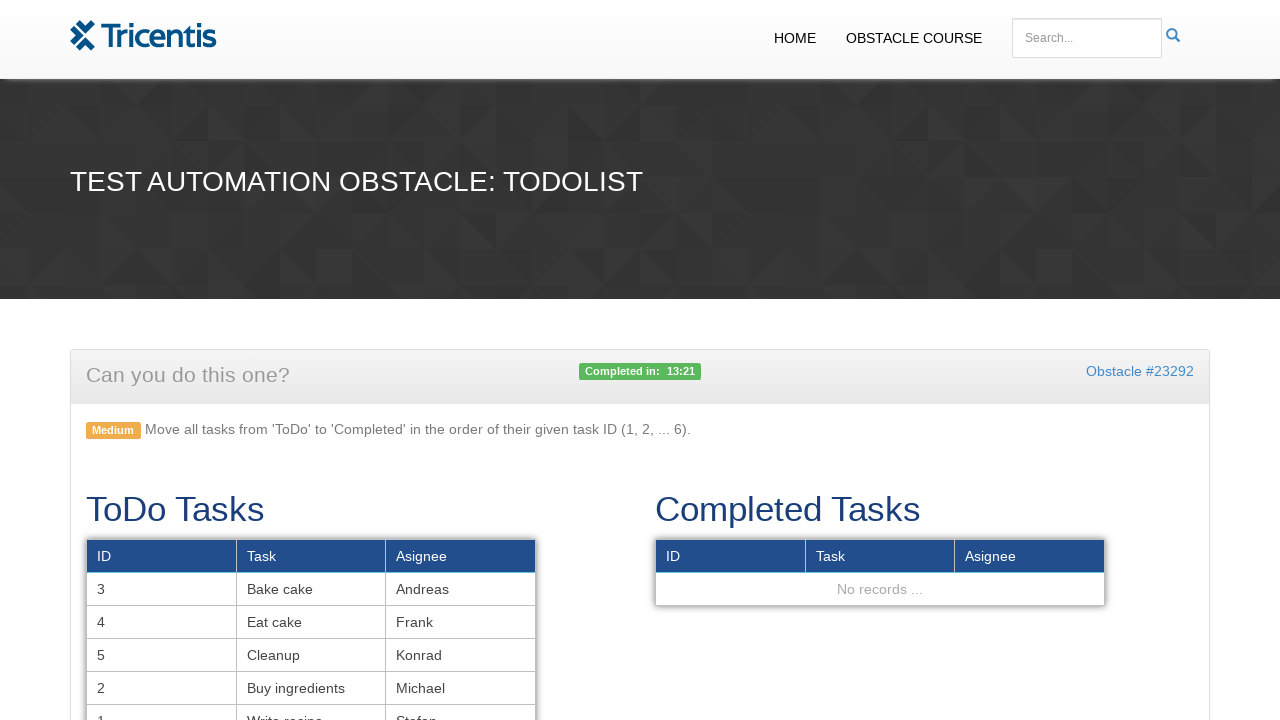

Retrieved all todo task rows with task attribute
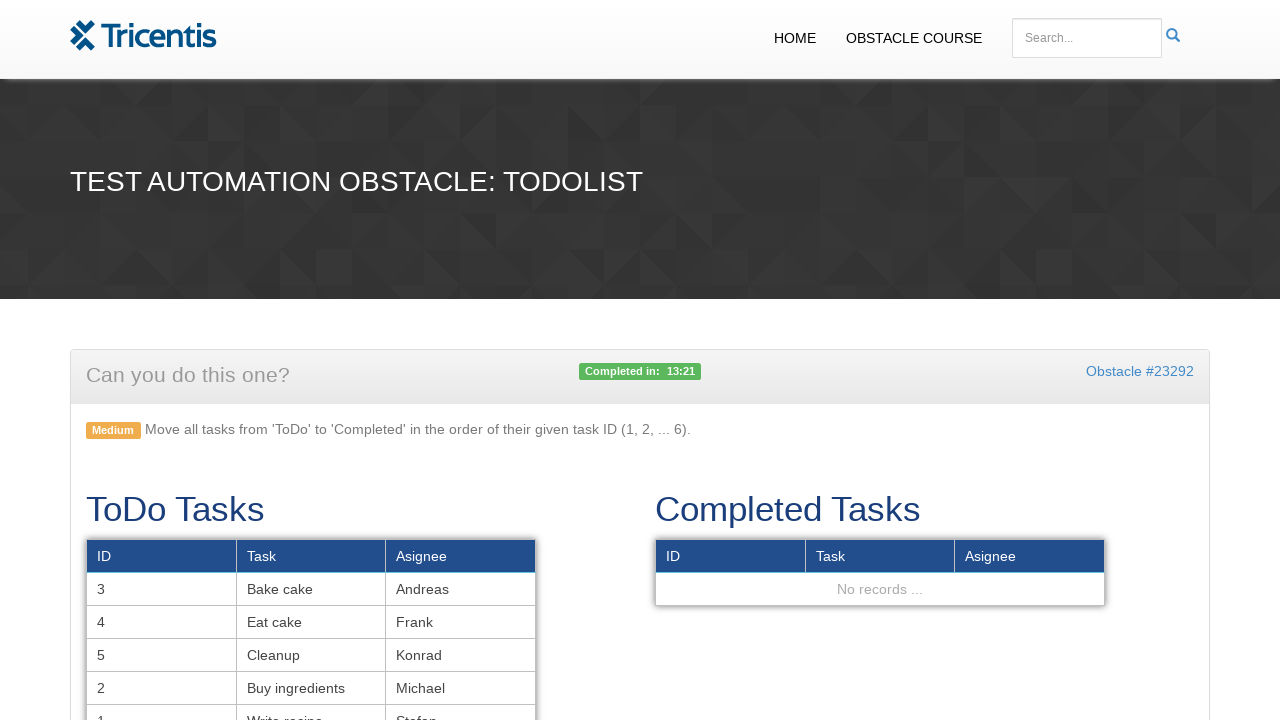

Located completed tasks table
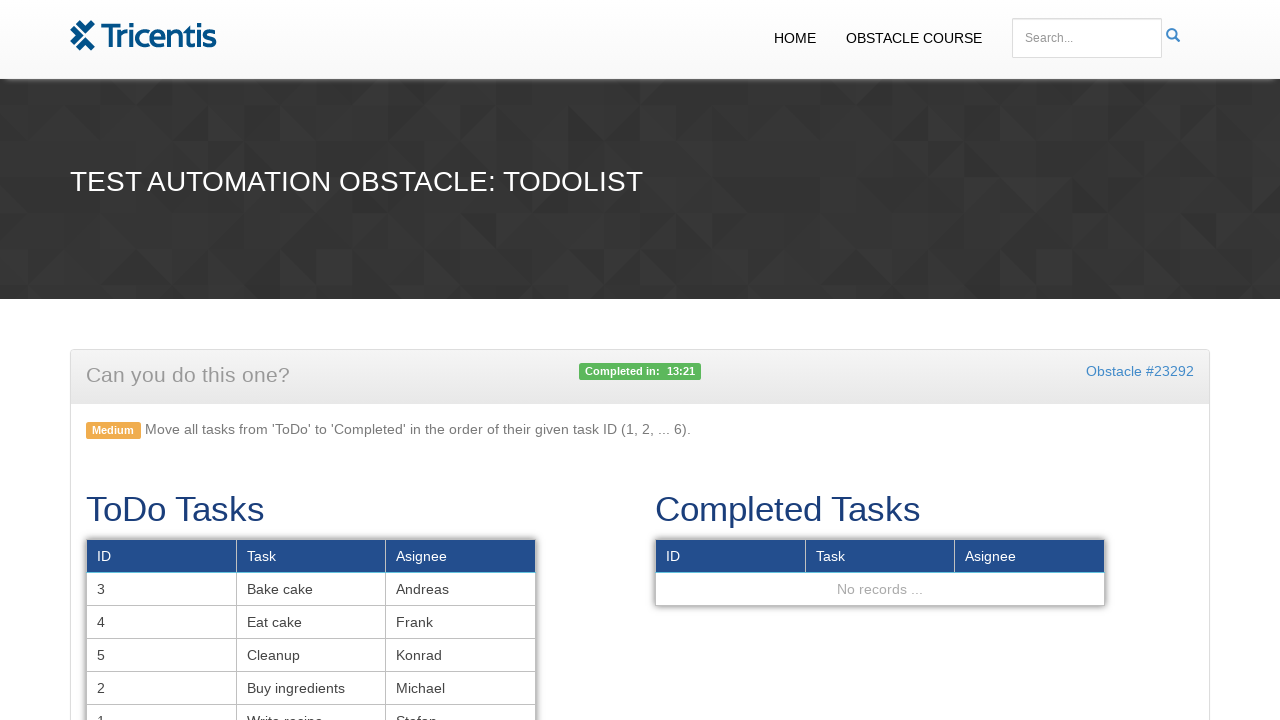

Located task 1 from todo table
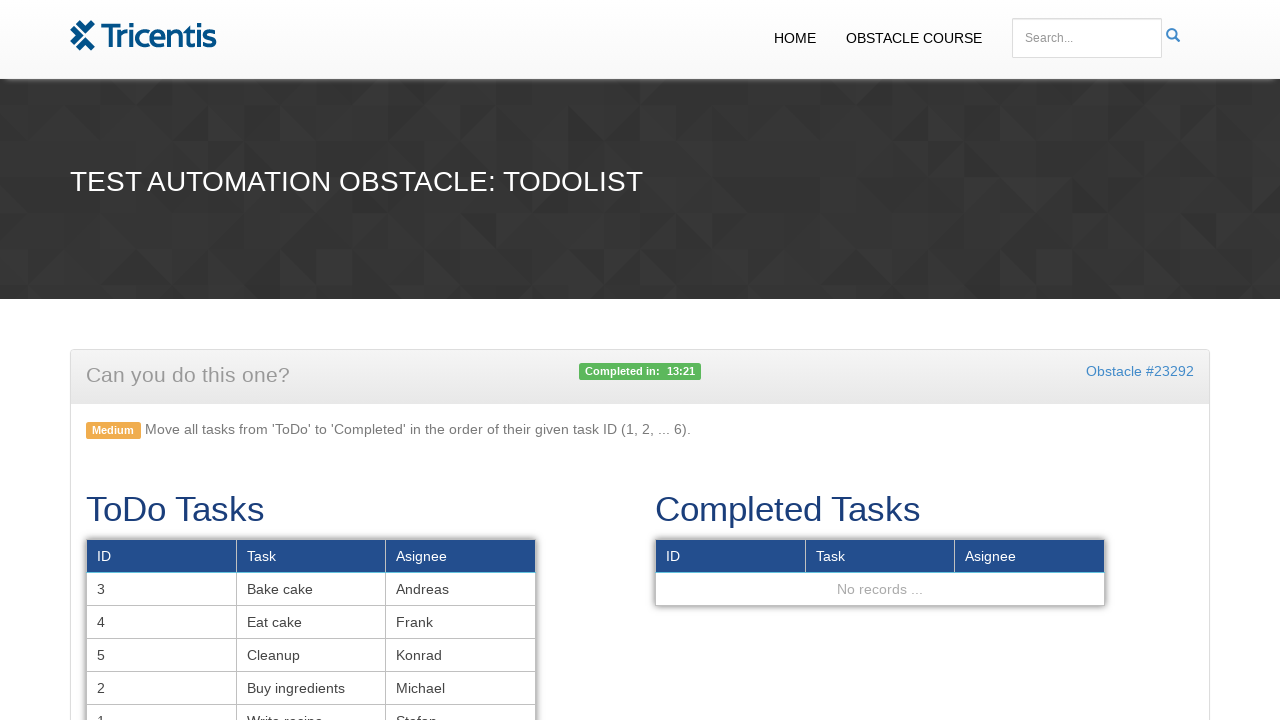

Dragged task 1 to completed tasks table at (880, 556)
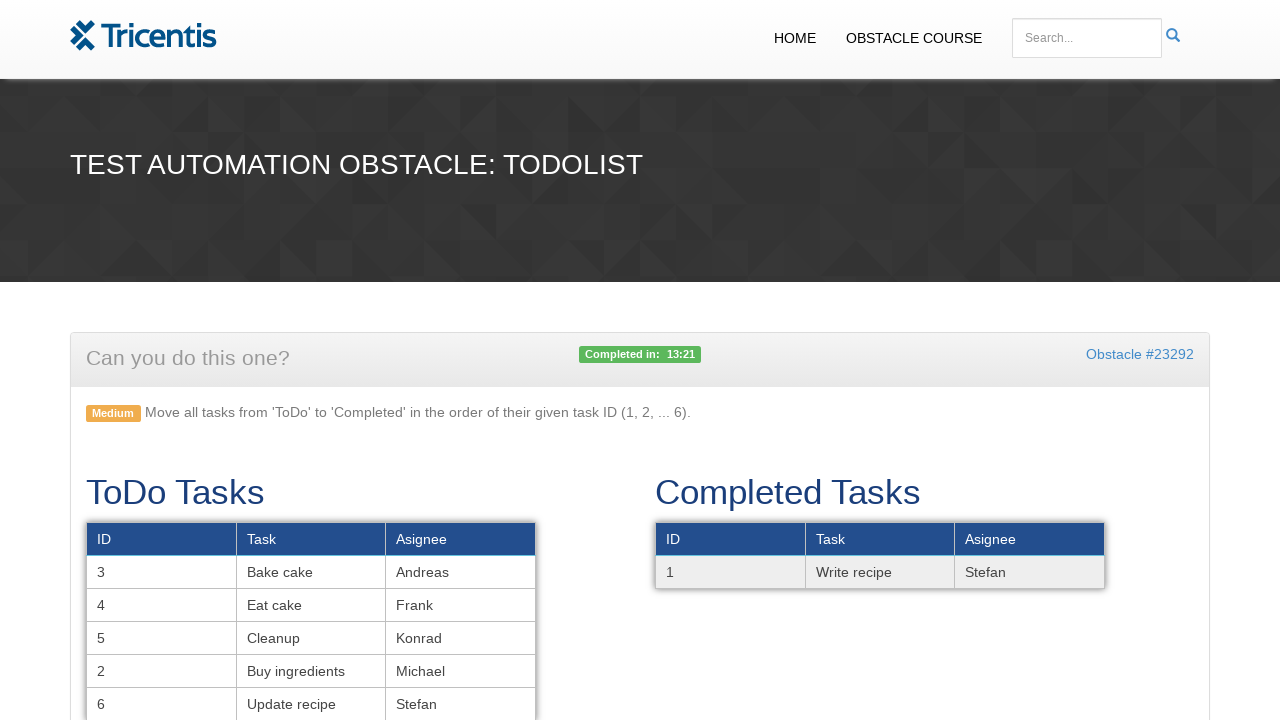

Located task 2 from todo table
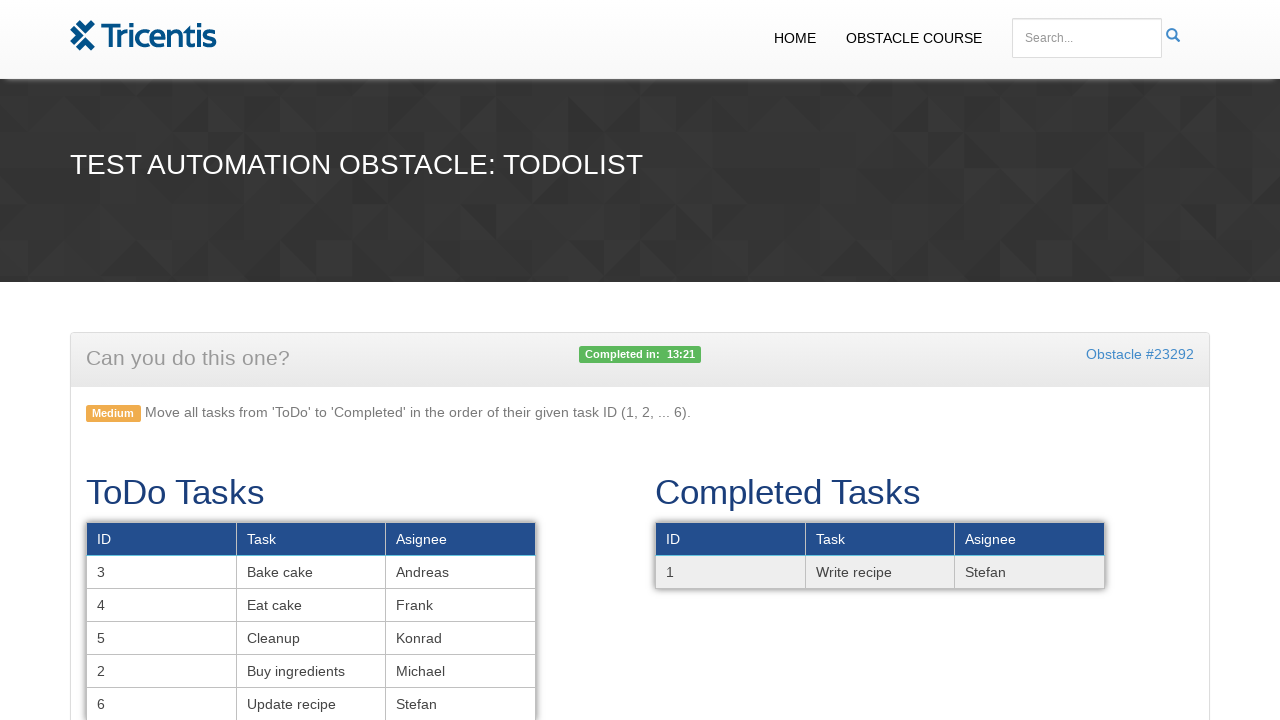

Dragged task 2 to completed tasks table at (880, 556)
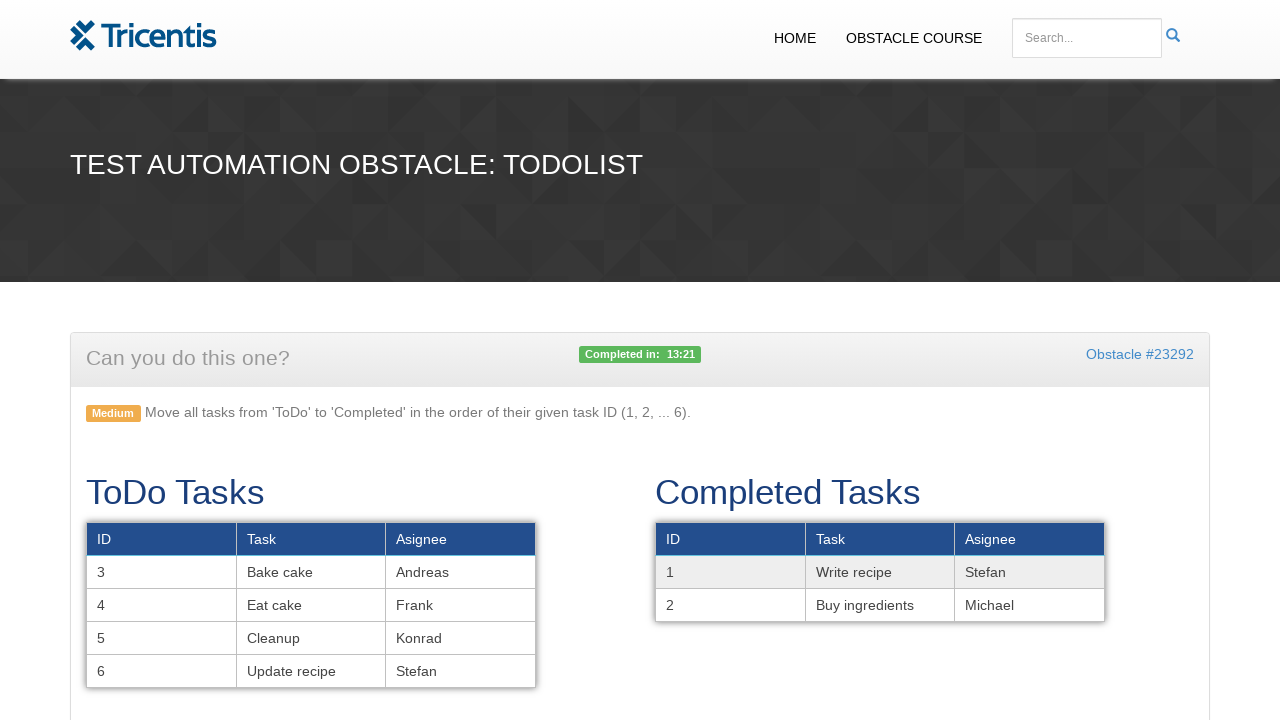

Located task 3 from todo table
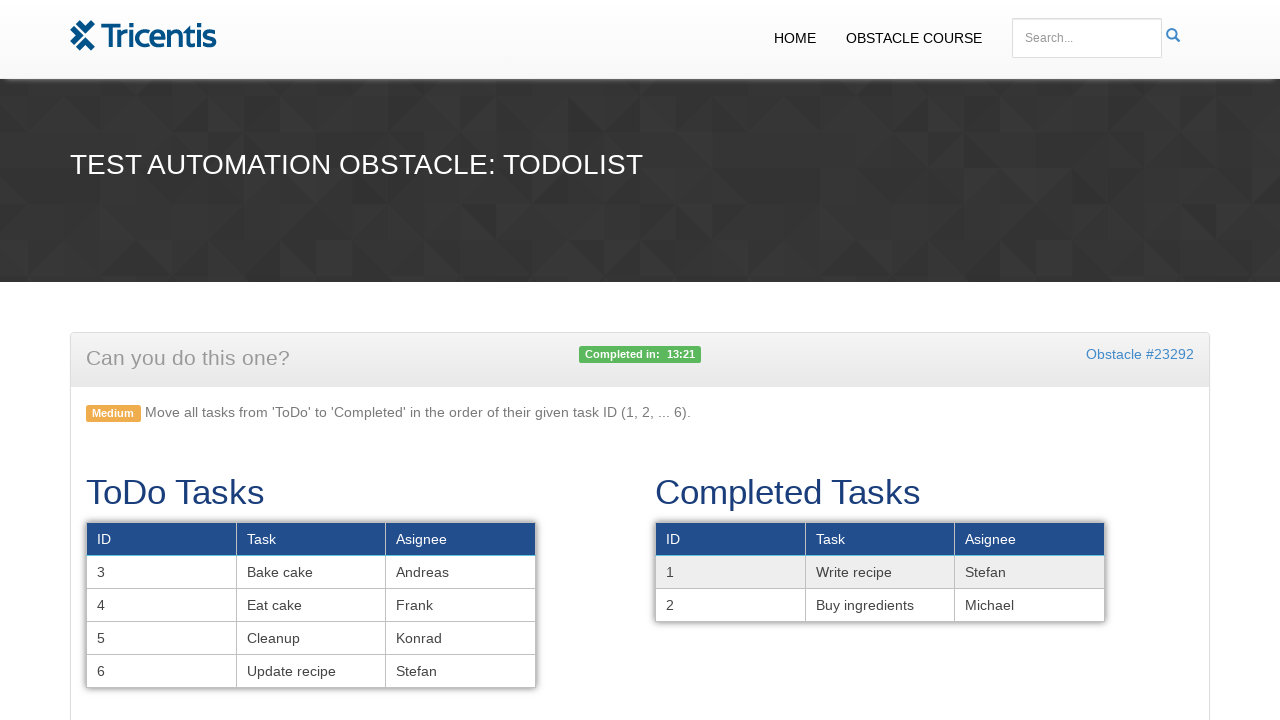

Dragged task 3 to completed tasks table at (880, 572)
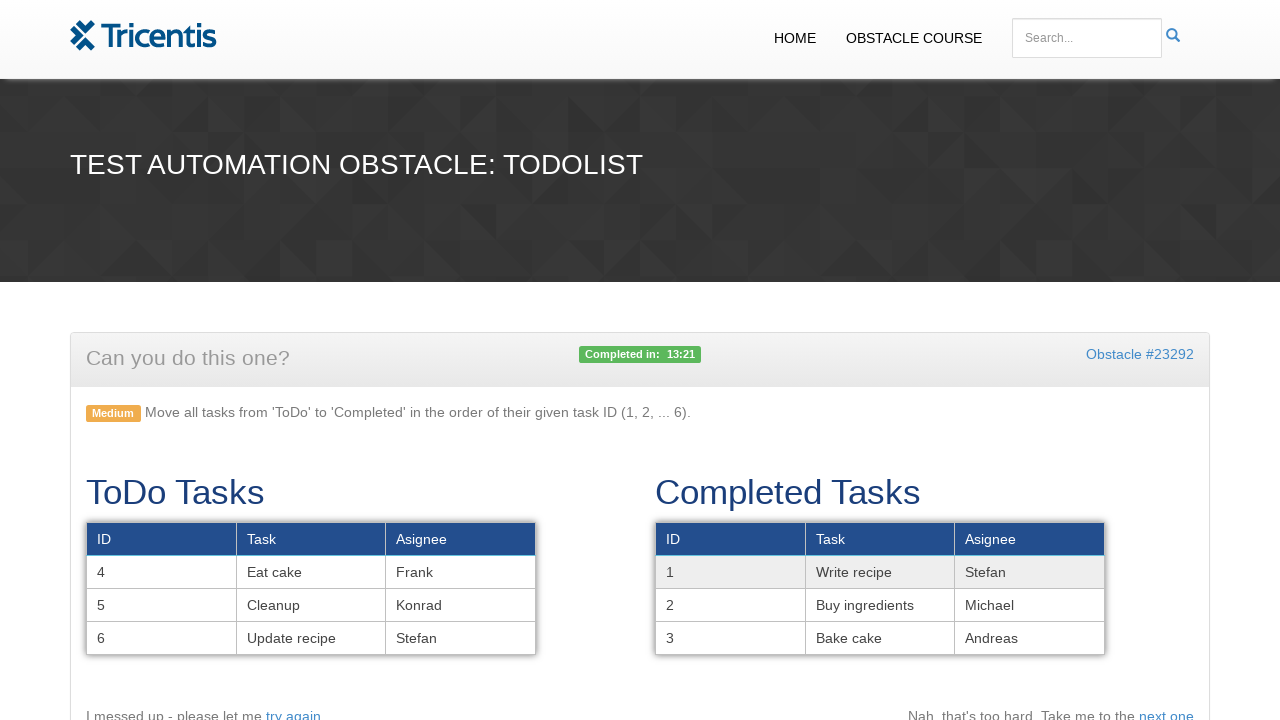

Located task 4 from todo table
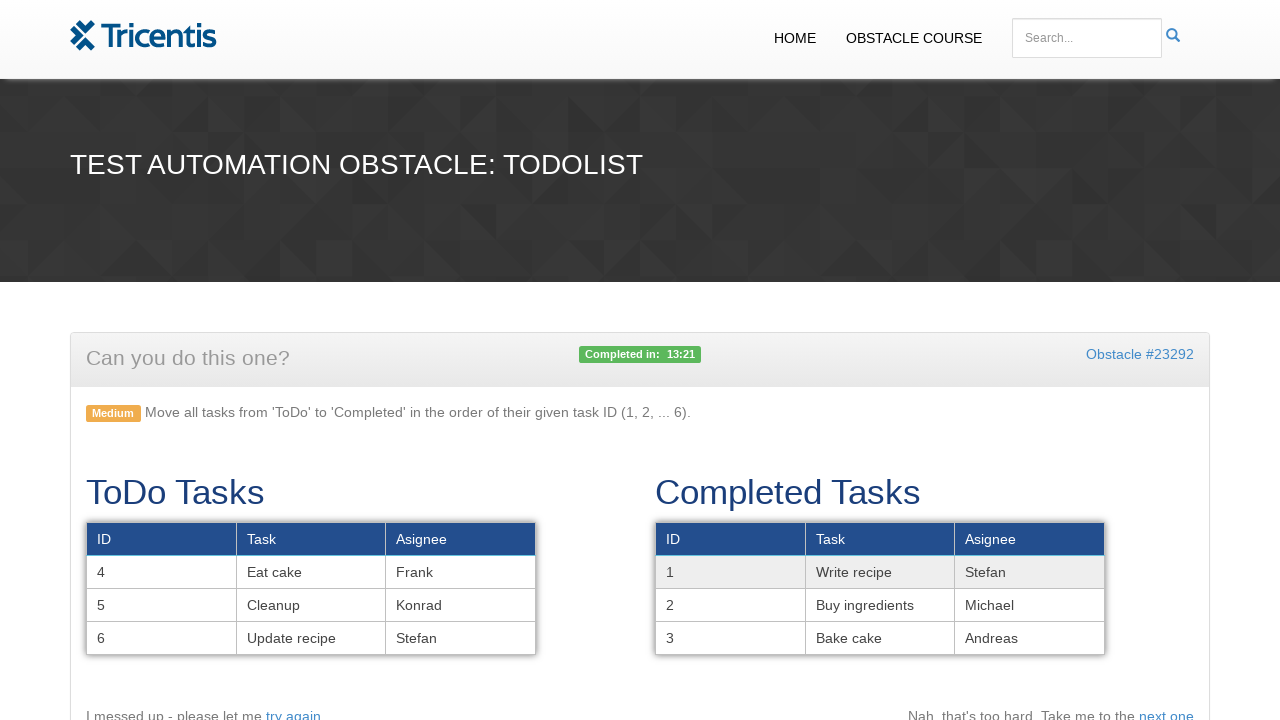

Dragged task 4 to completed tasks table at (880, 588)
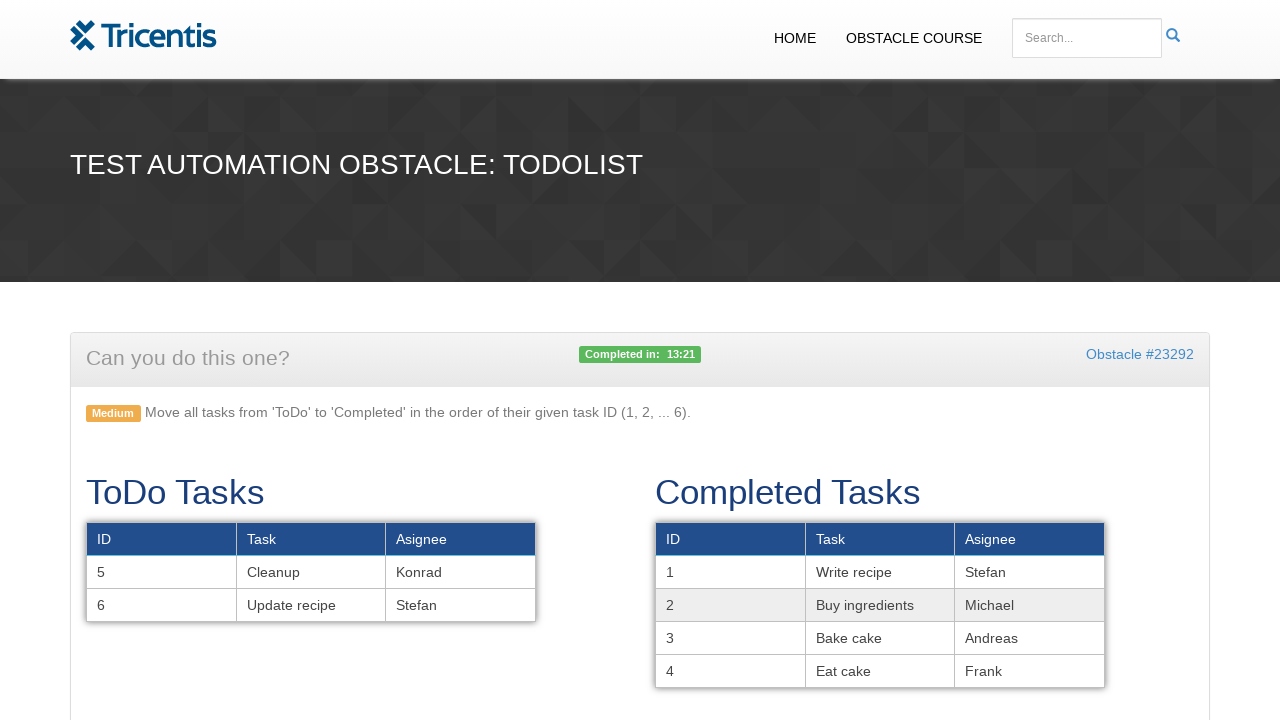

Located task 5 from todo table
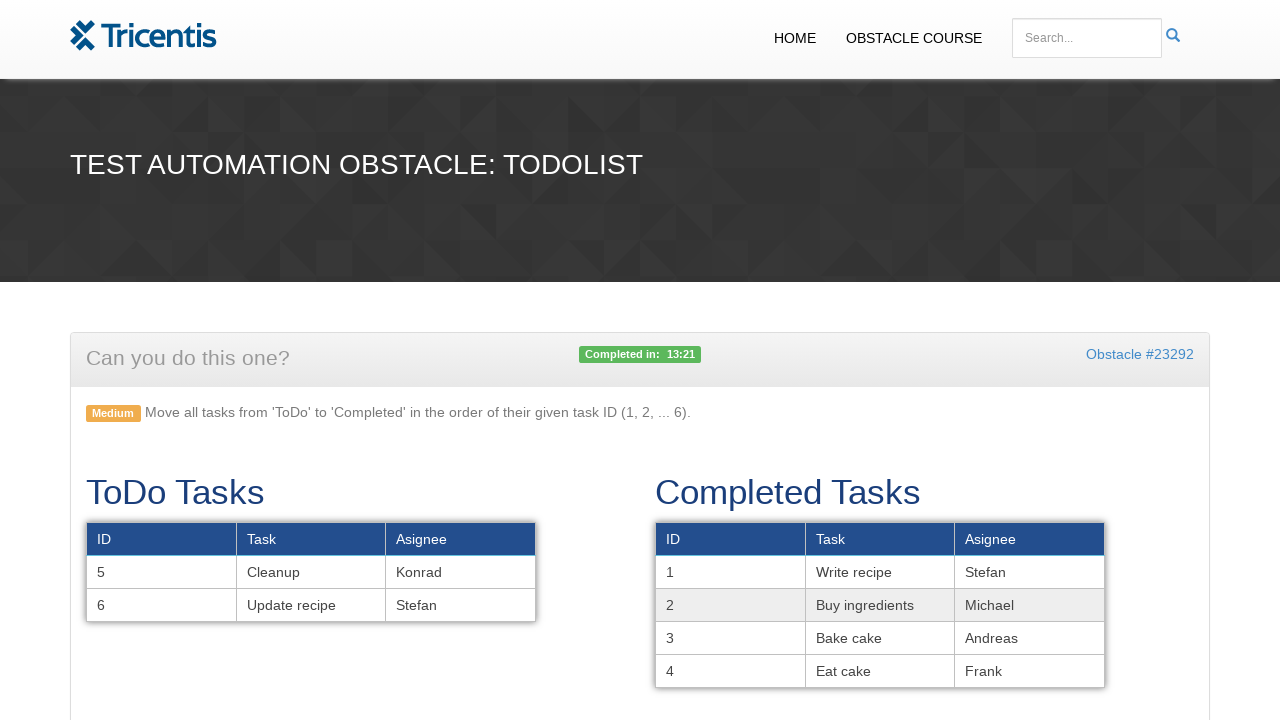

Dragged task 5 to completed tasks table at (880, 605)
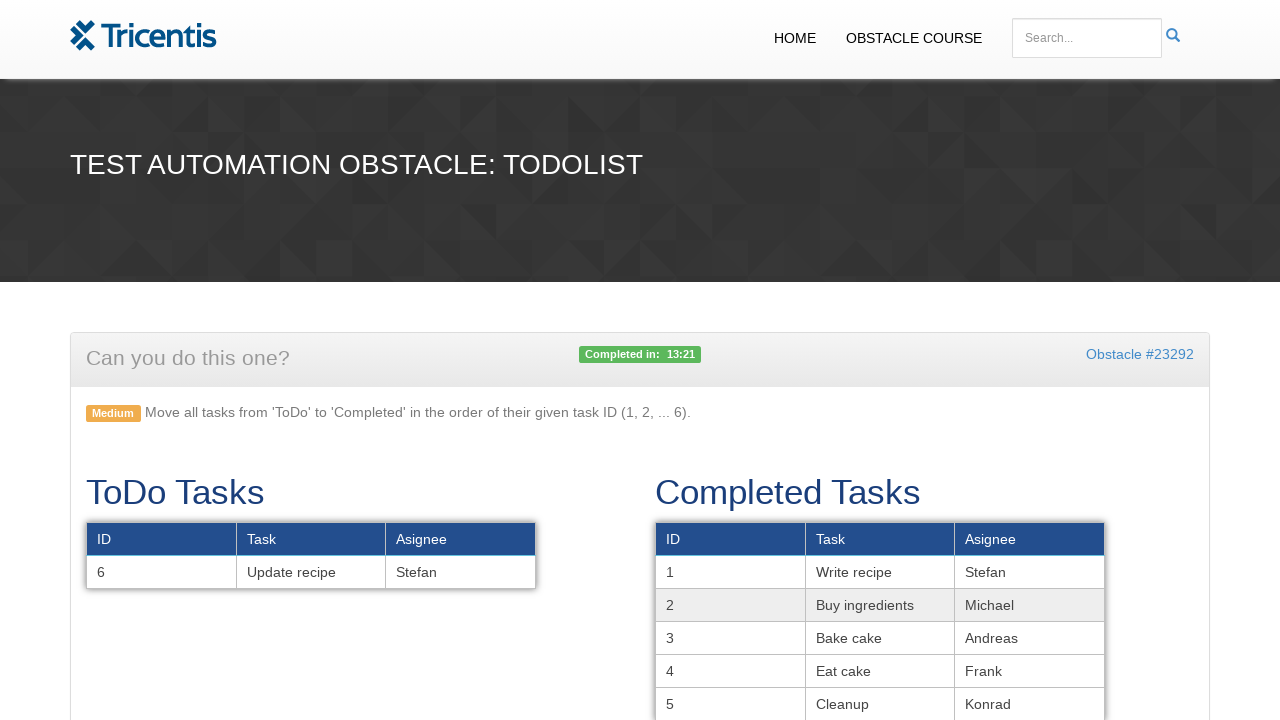

Located task 6 from todo table
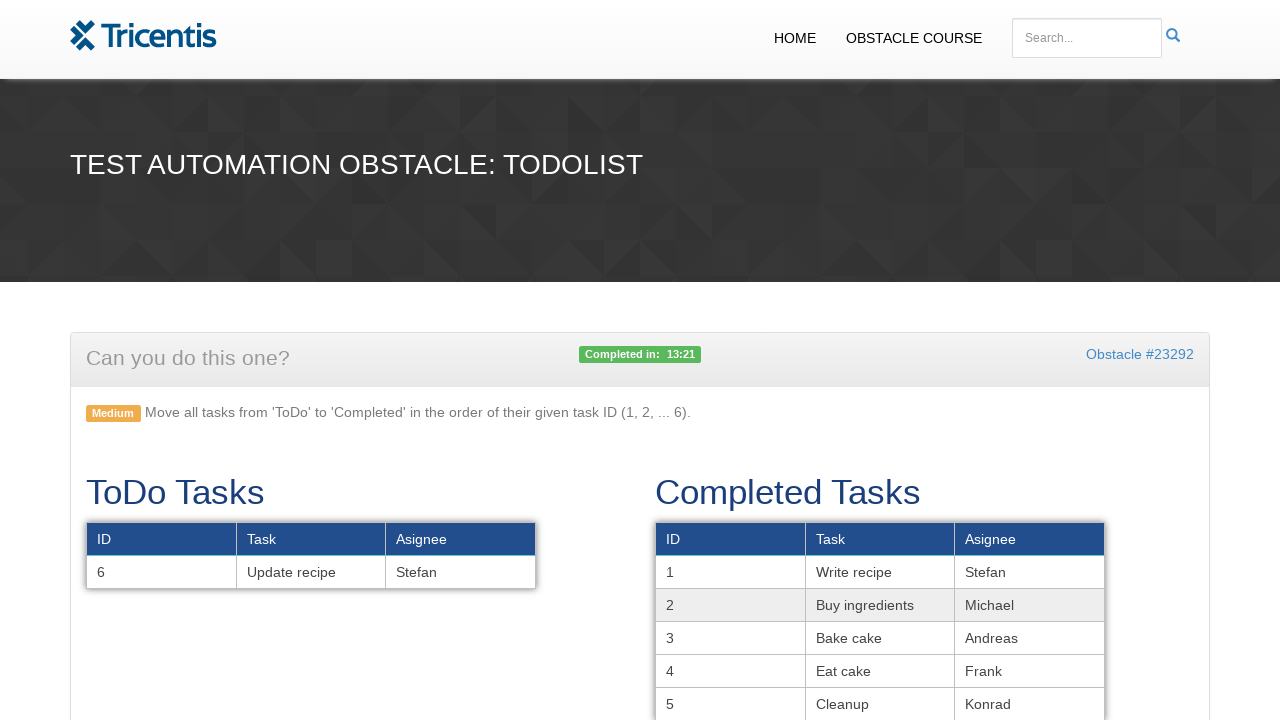

Dragged task 6 to completed tasks table at (880, 620)
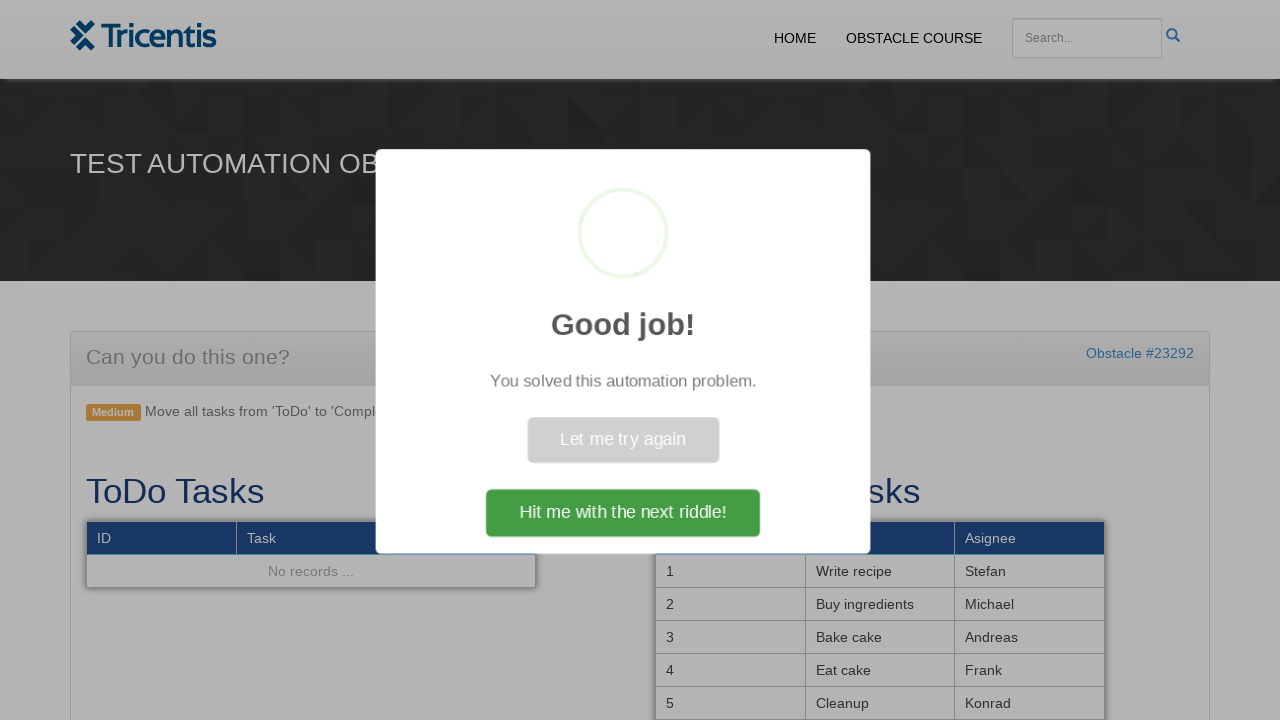

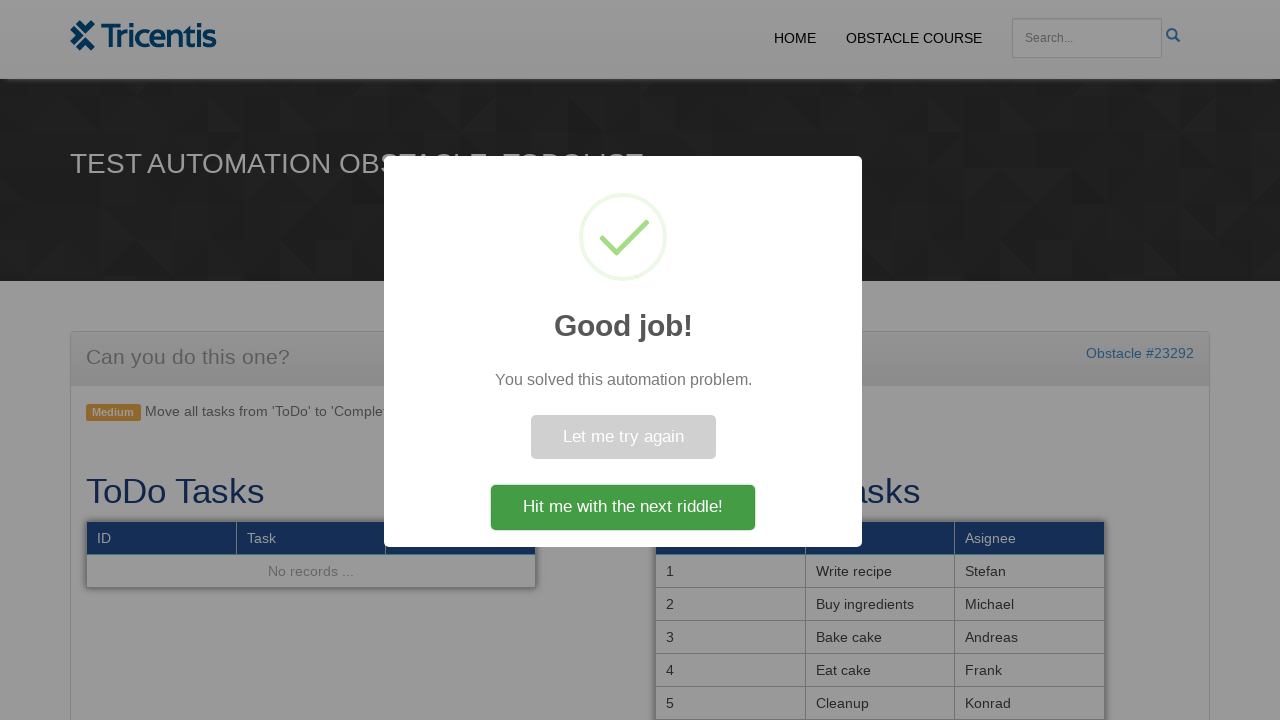